Tests the length conversion calculator by entering a value, selecting "kilometer" as the source unit, "meter" as the target unit, and clicking the convert button to perform the conversion.

Starting URL: https://www.onlineconversion.com/length_common.htm

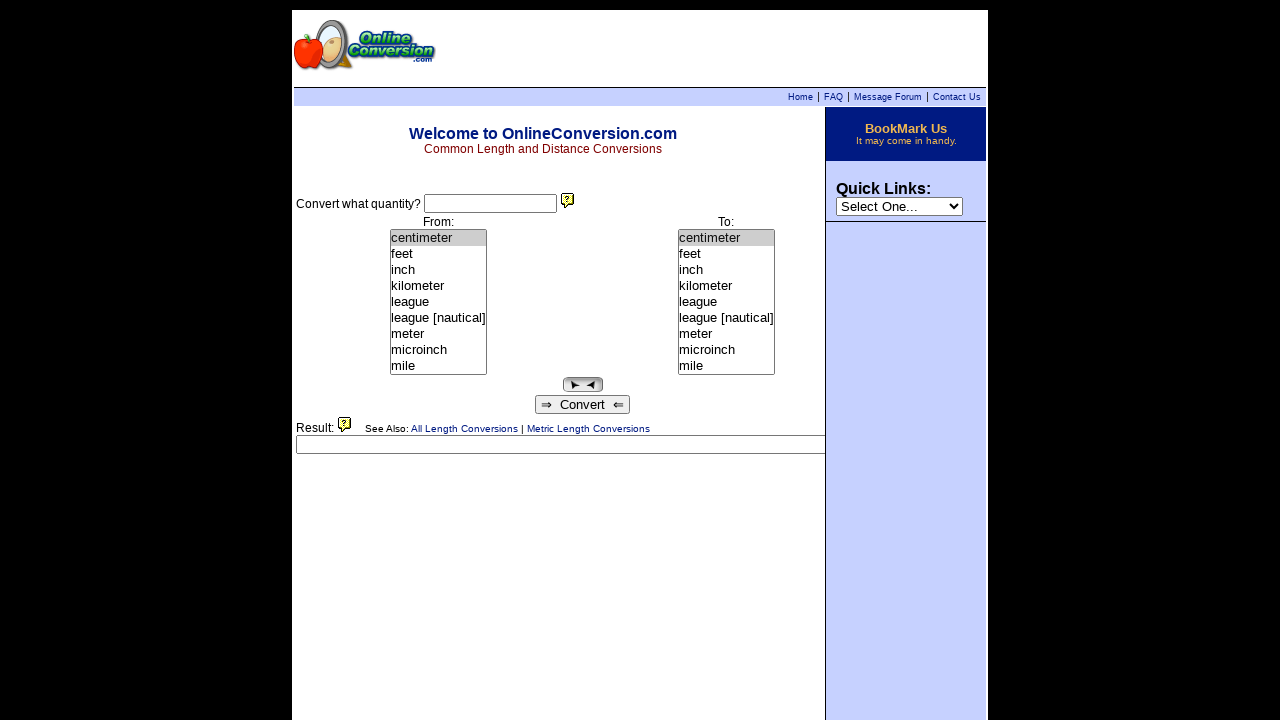

Entered value '4' in the input field on //form//table//tr[1]//input
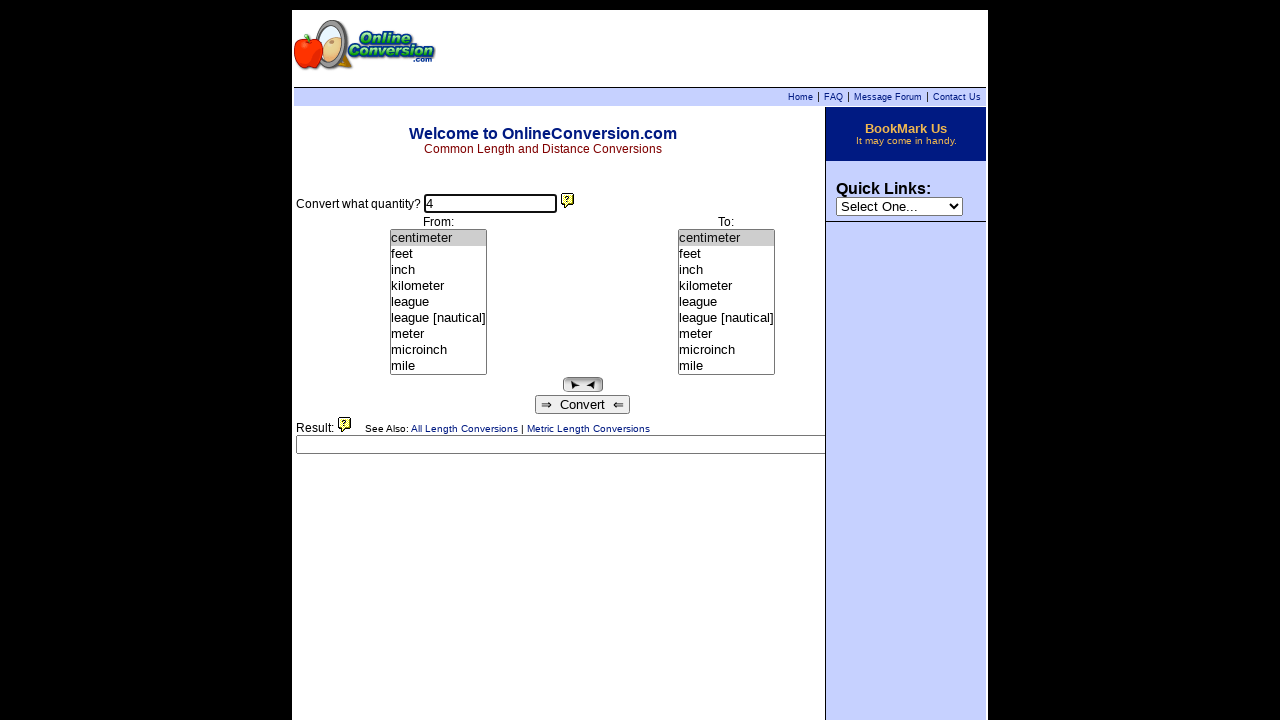

Selected 'kilometer' as the source unit on //form//table//tr[2]/td[1]/select
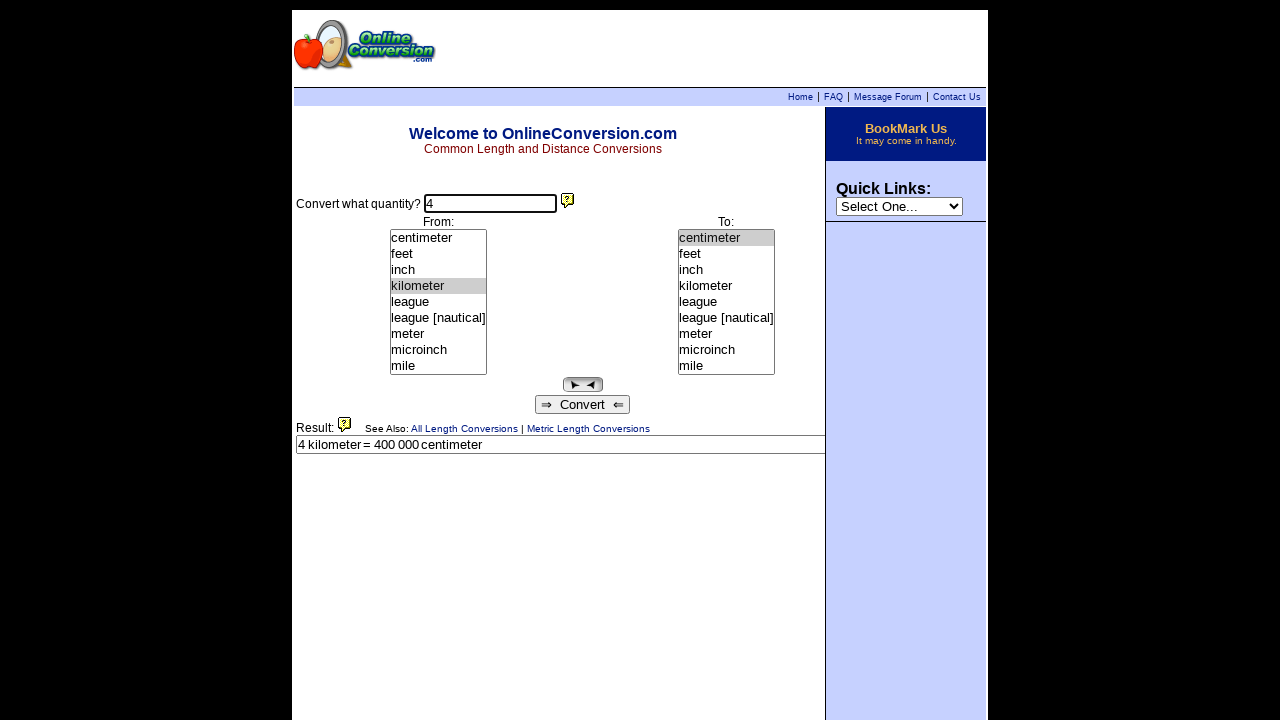

Selected 'meter' as the target unit on //form//table//tr[2]/td[2]/select
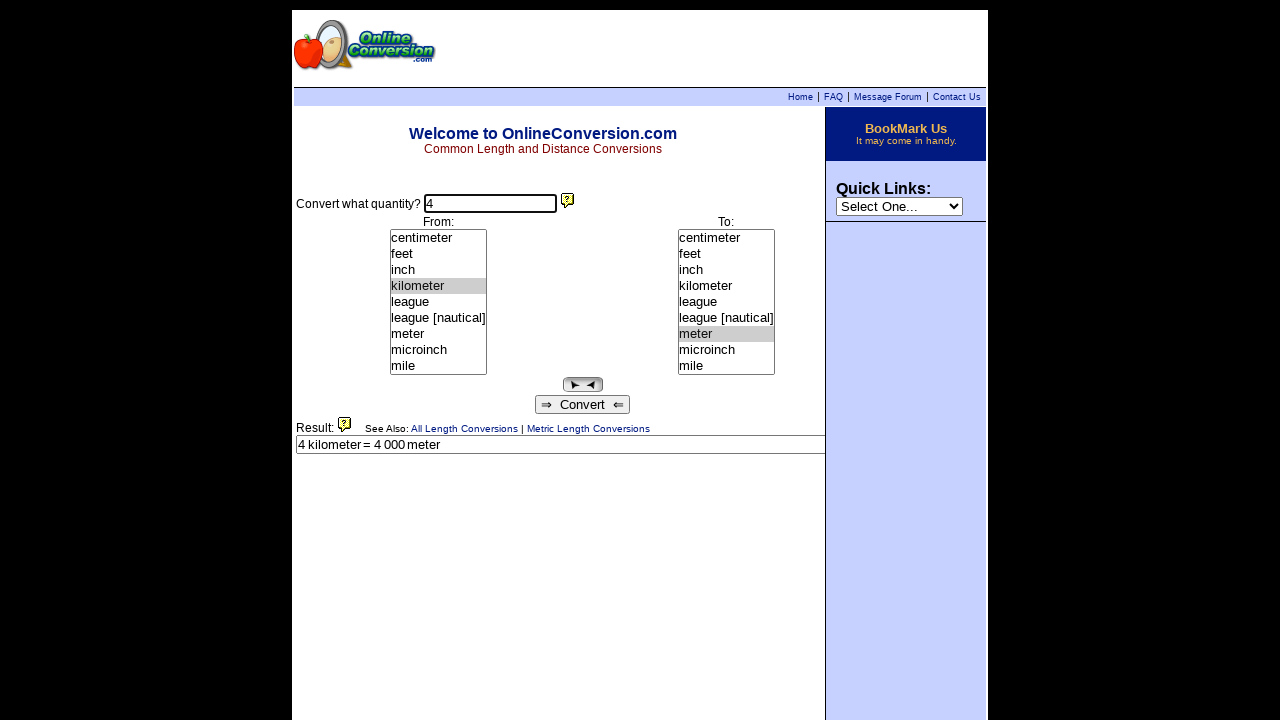

Clicked the convert button at (582, 404) on xpath=//form//table//tr[3]//input
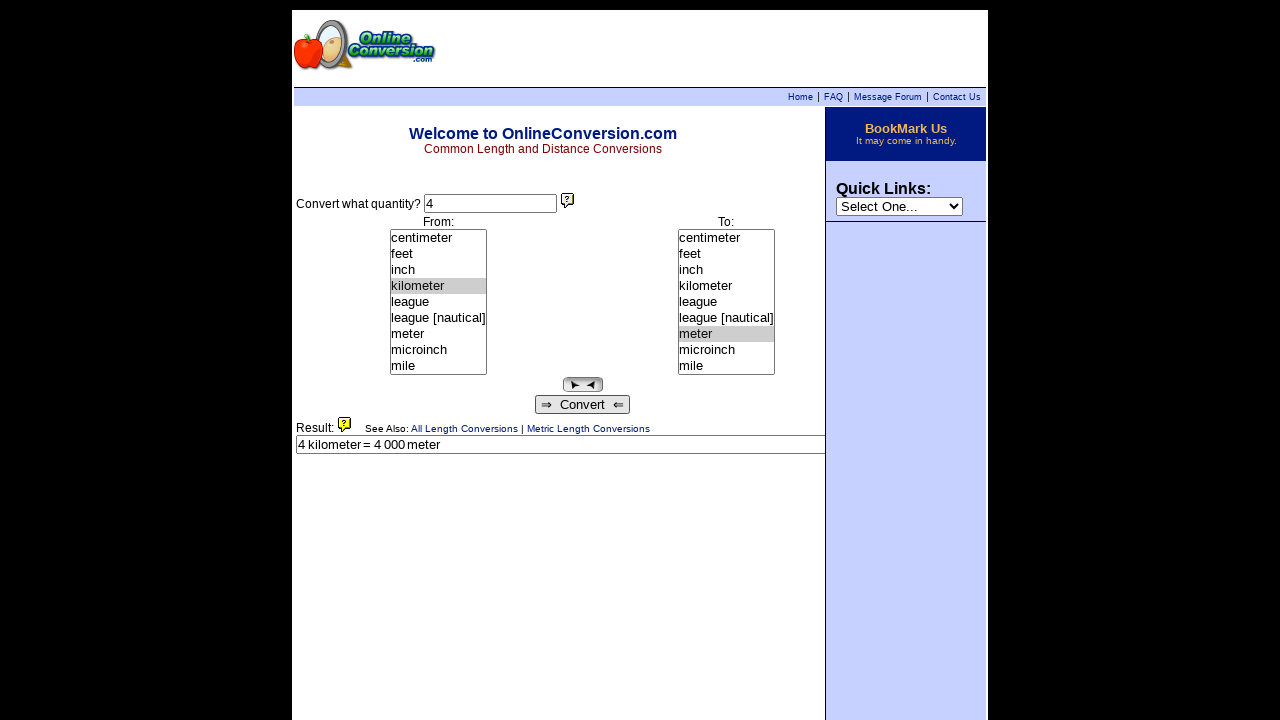

Conversion result appeared on the page
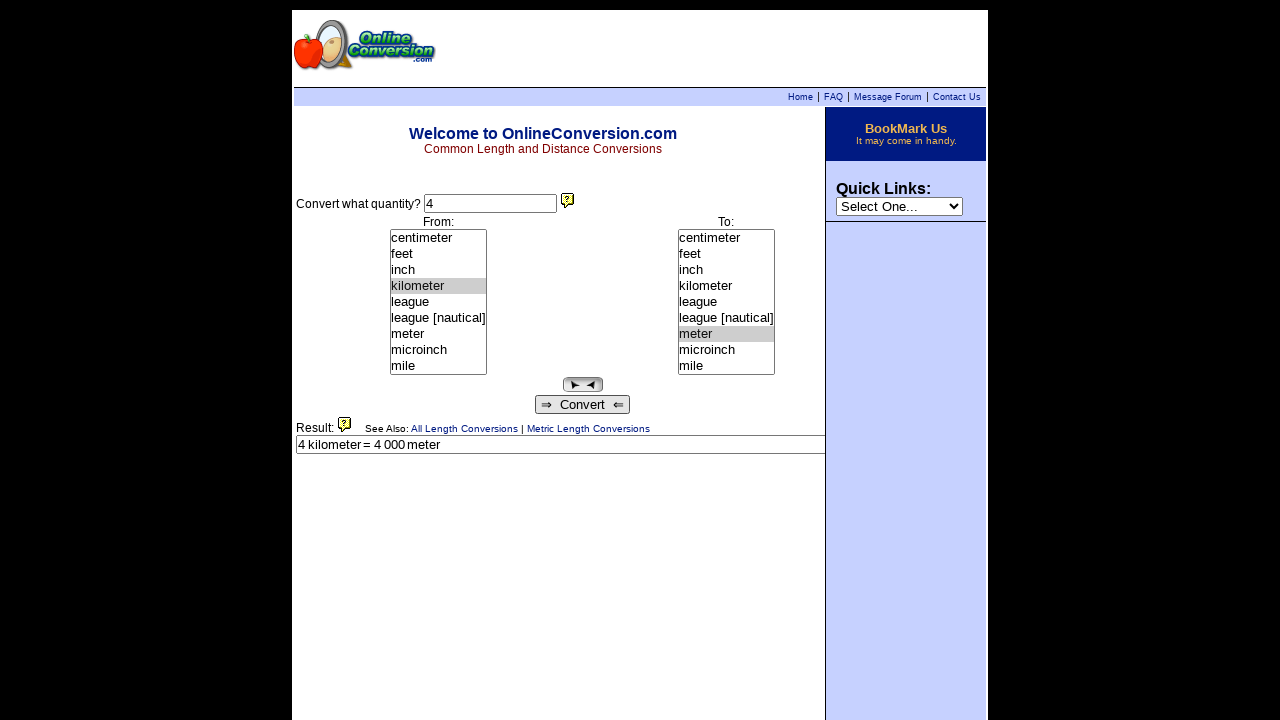

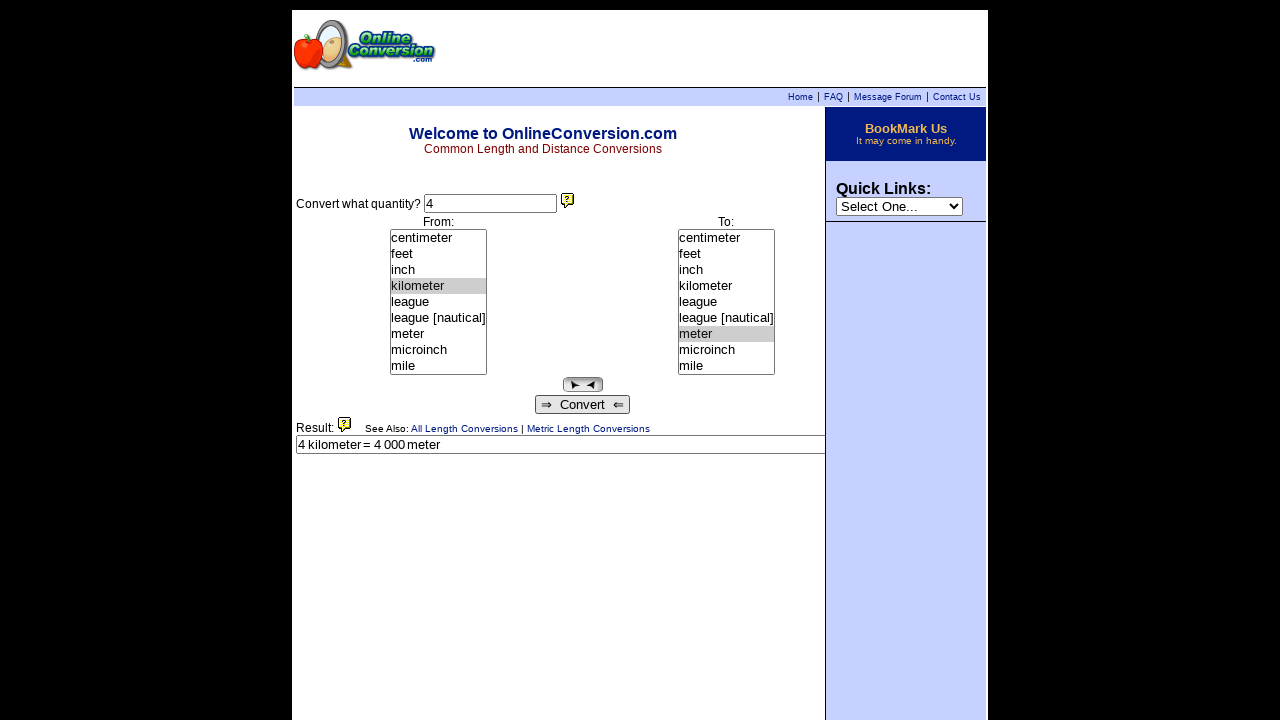